Tests jQuery UI slider functionality by dragging the slider handle in different directions - moving it right 250px, left 250px, and then right 50px.

Starting URL: http://www.jqueryui.com/slider/

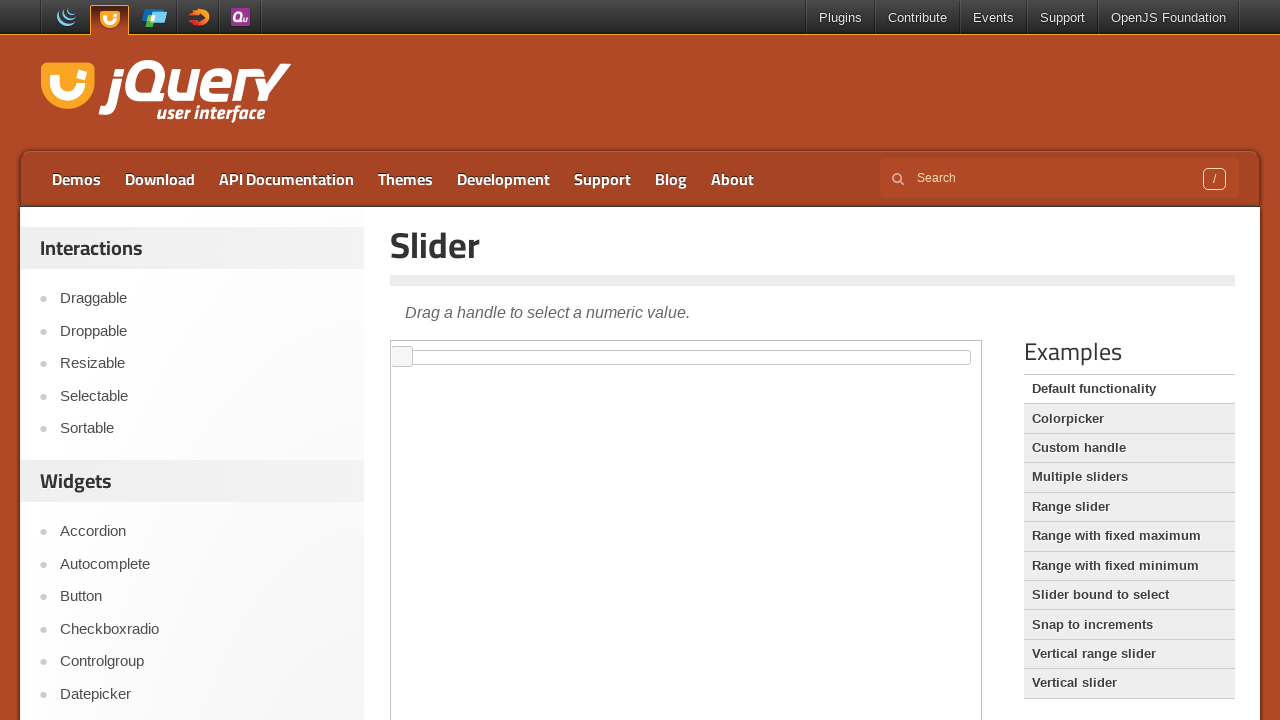

Located iframe containing slider demo
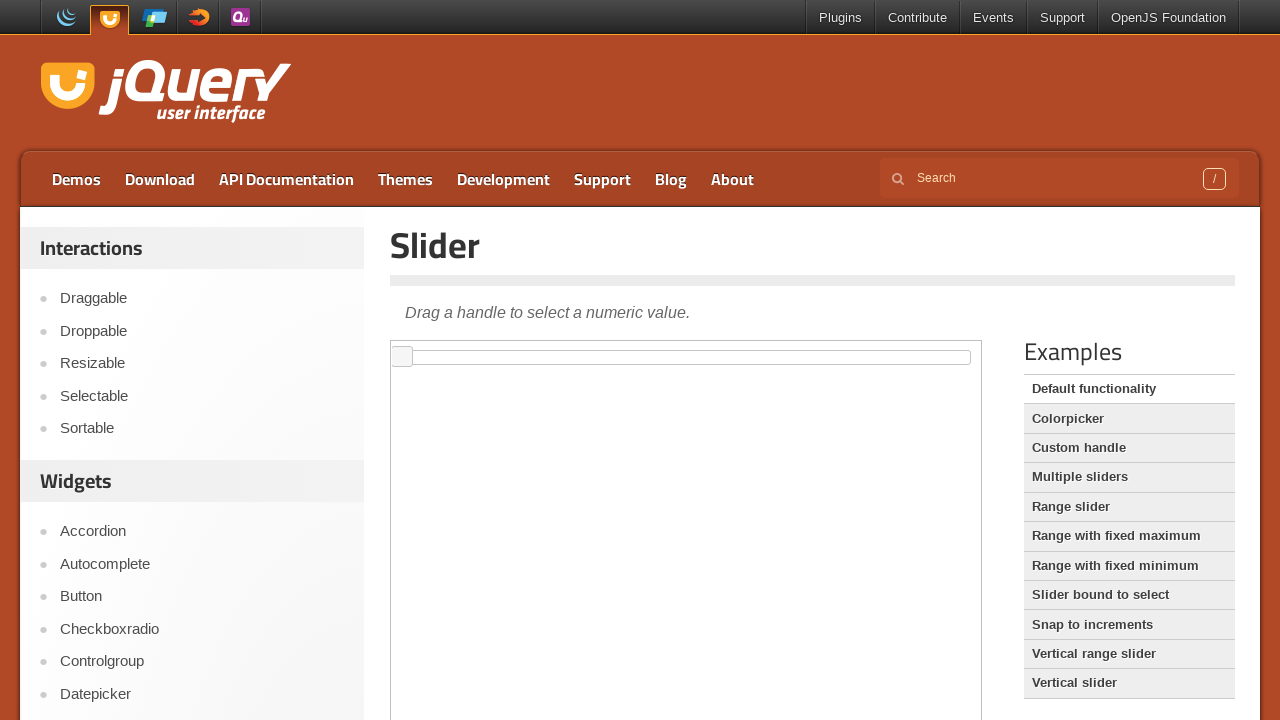

Located slider handle element
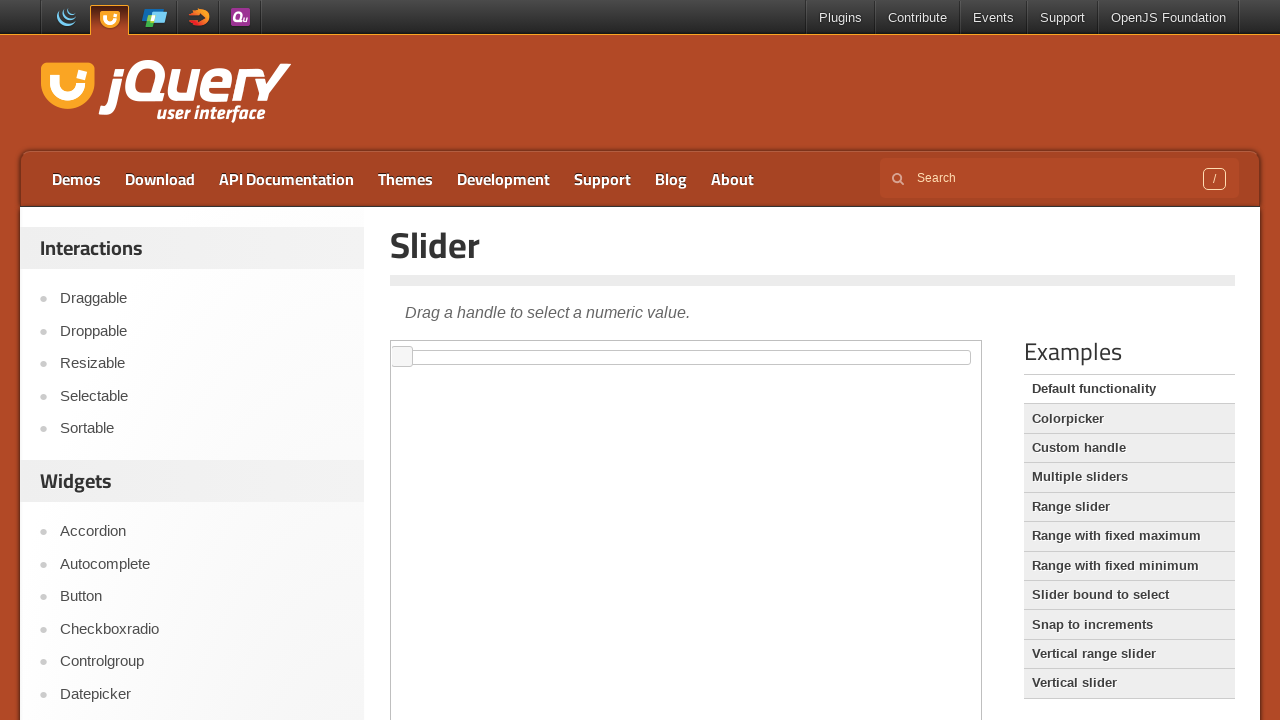

Dragged slider handle 250px to the right at (643, 347)
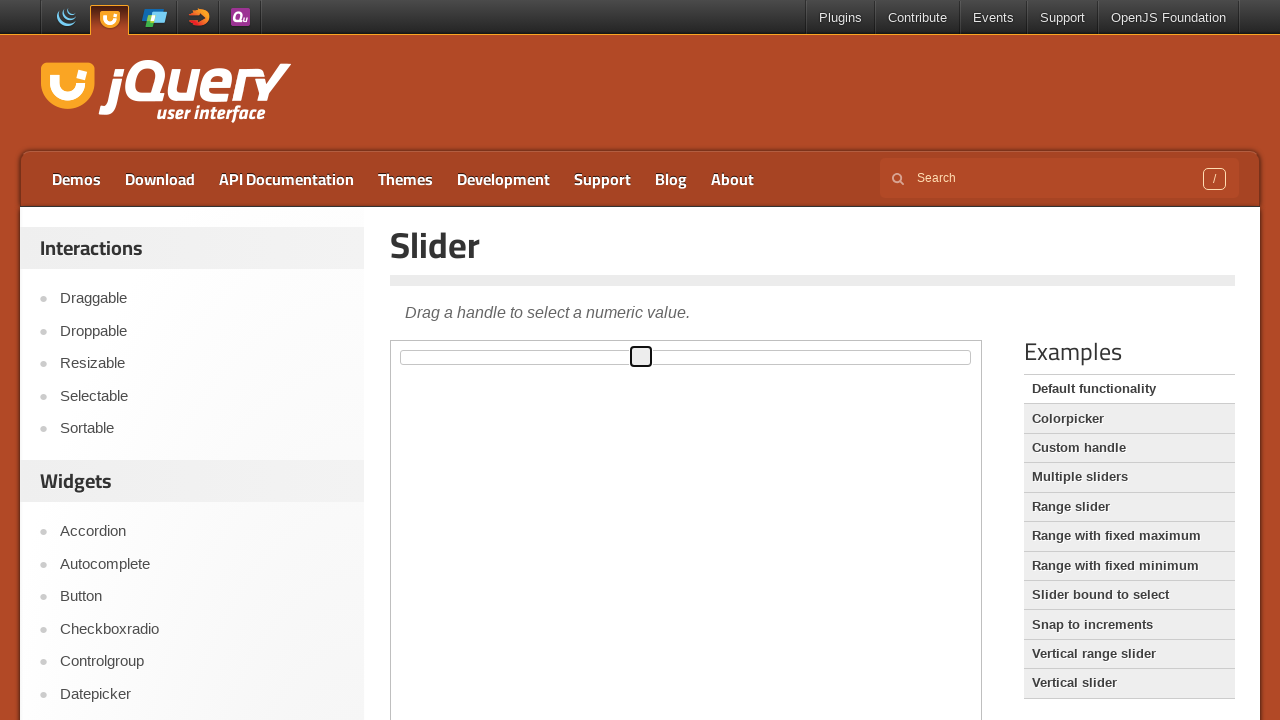

Waited 1000ms for slider animation to complete
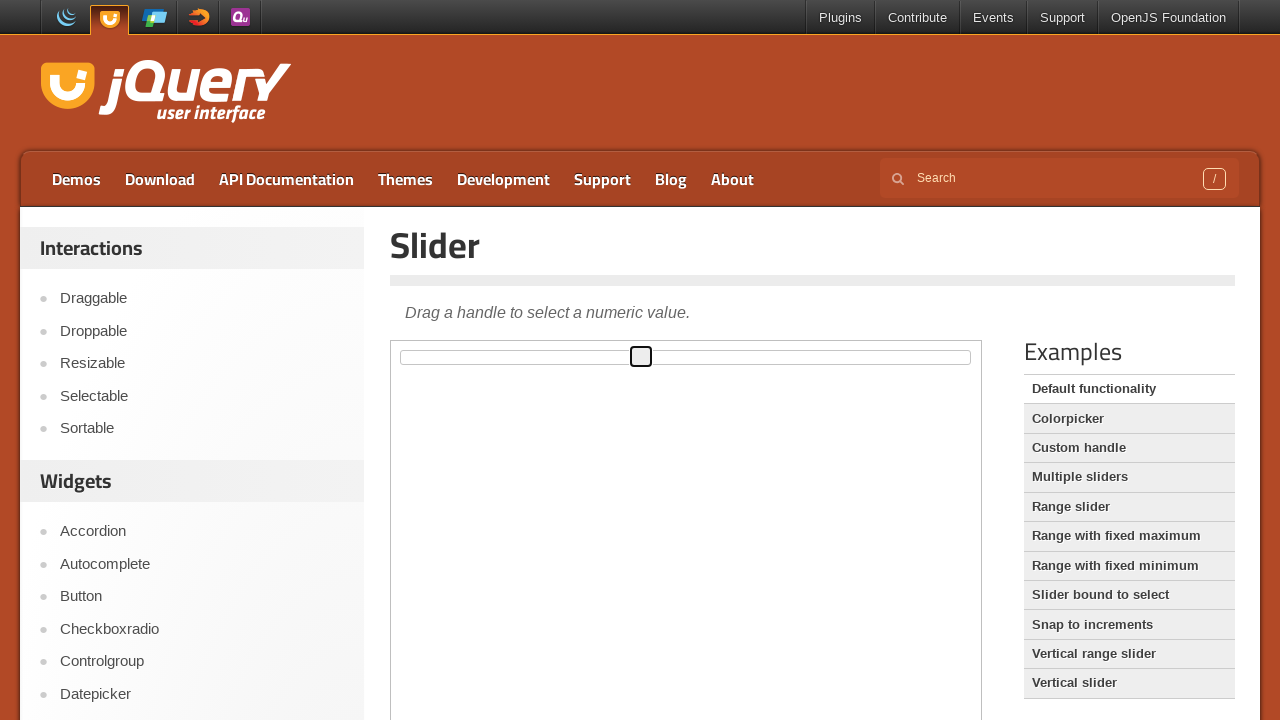

Dragged slider handle 250px to the left at (381, 347)
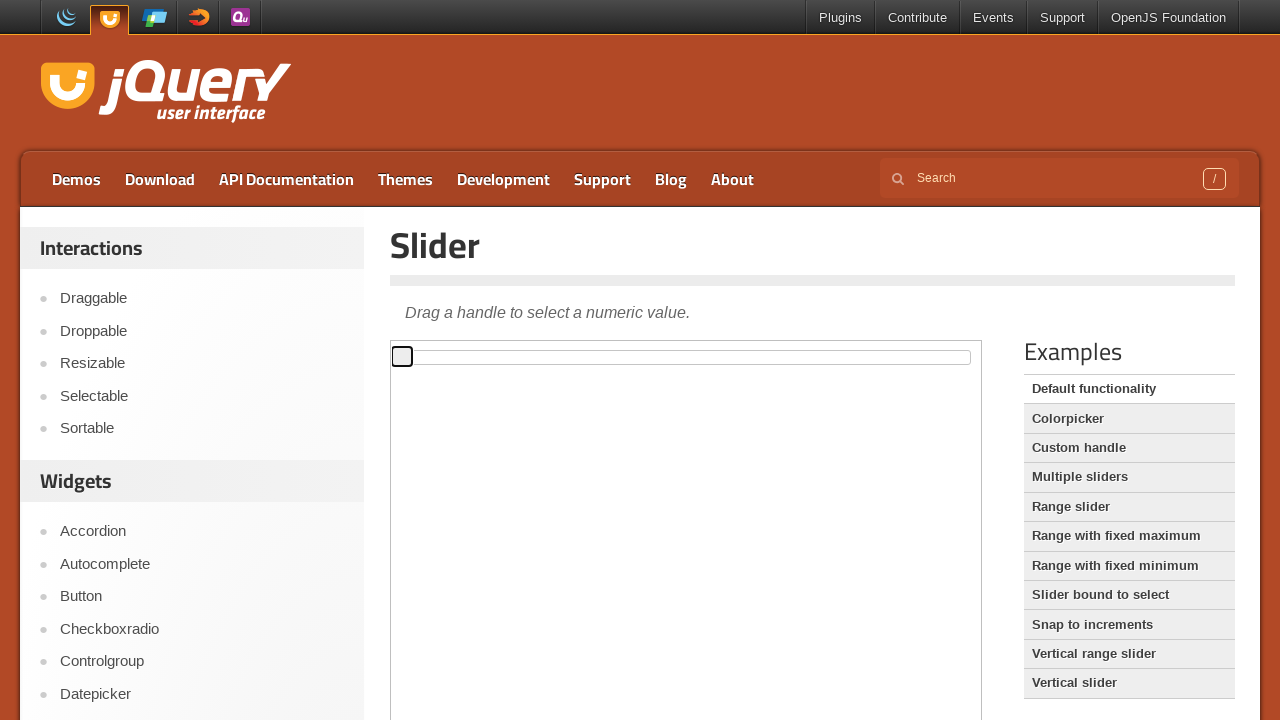

Waited 1000ms for slider animation to complete
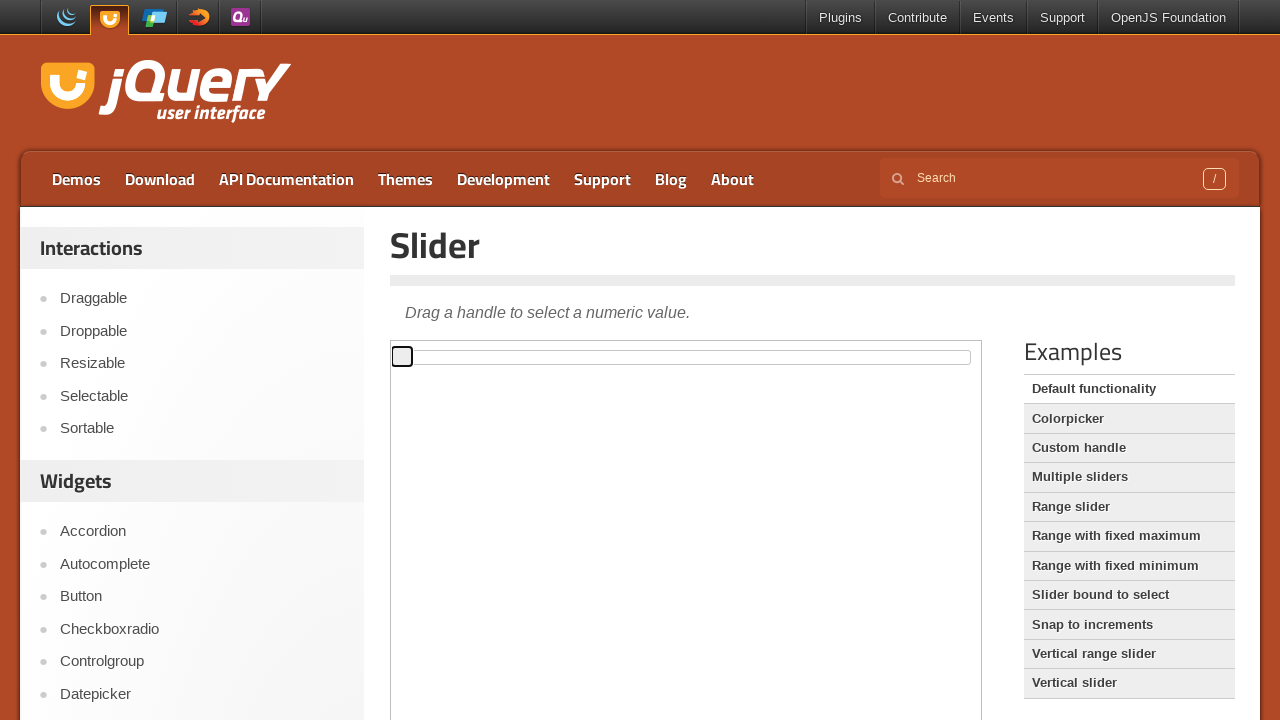

Dragged slider handle 50px to the right at (443, 347)
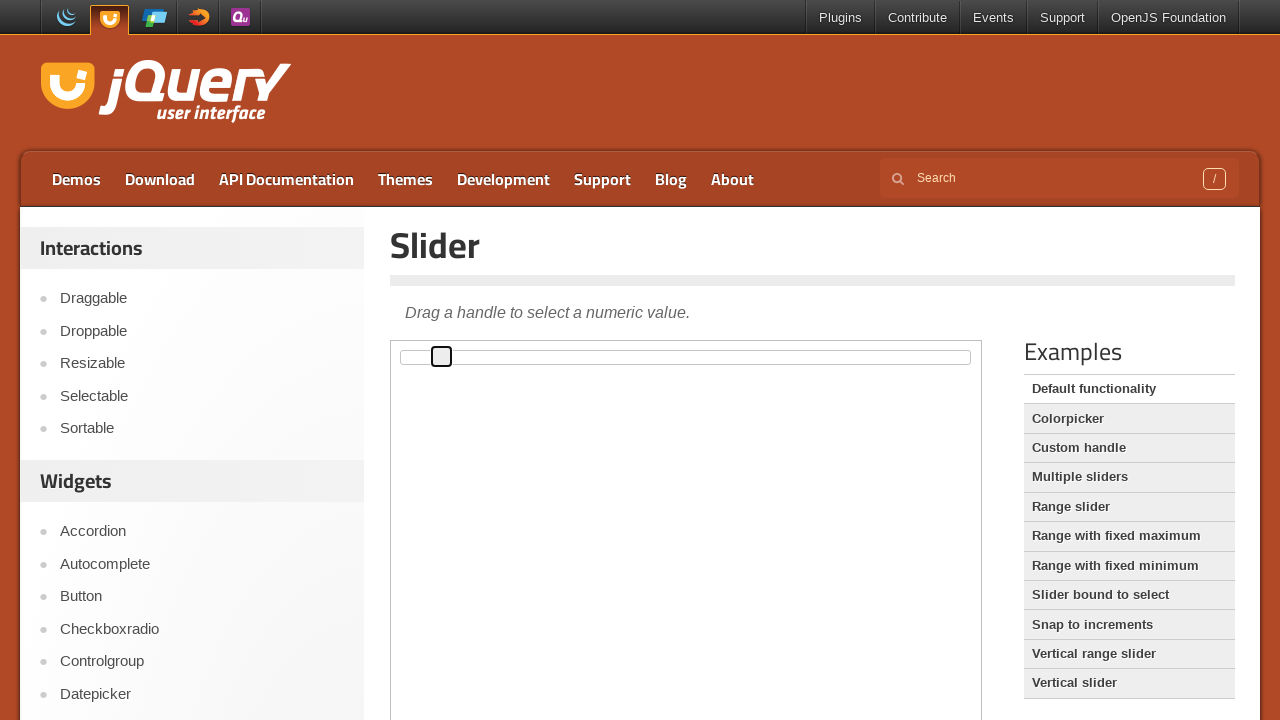

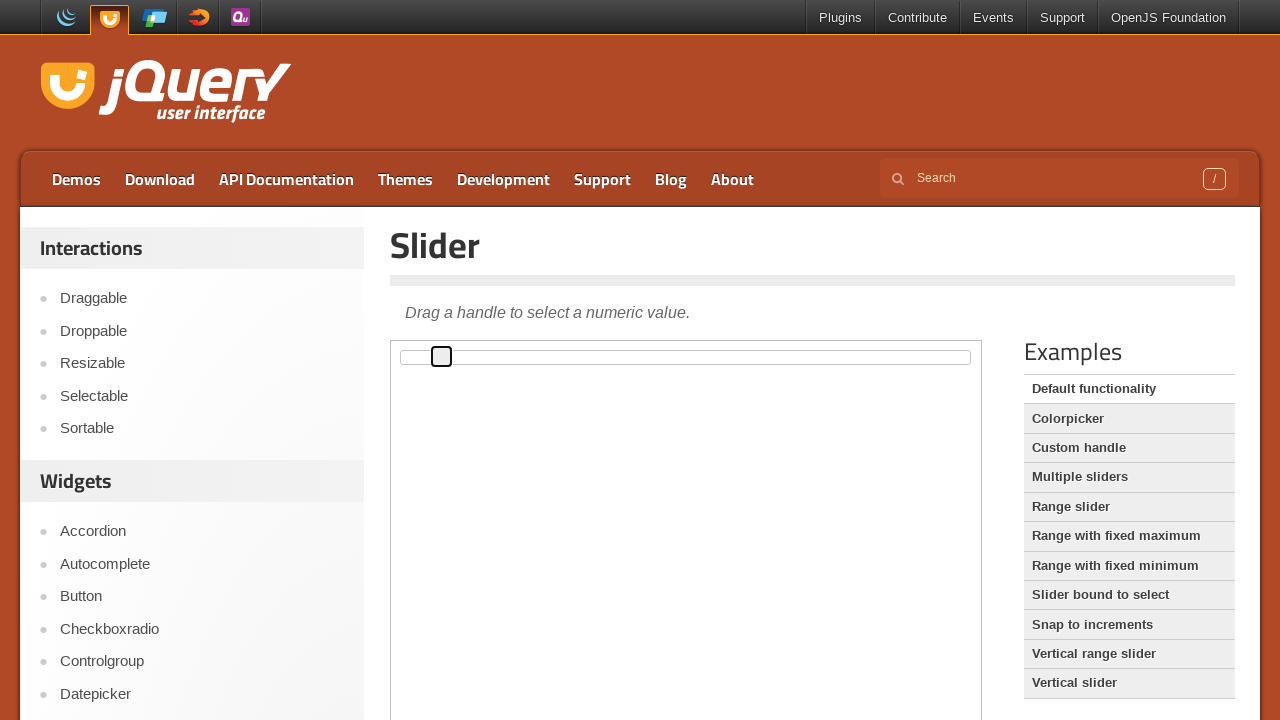